Tests numeric input with different values (30) in department ID and quantity fields.

Starting URL: https://splendorous-starlight-c2b50a.netlify.app/

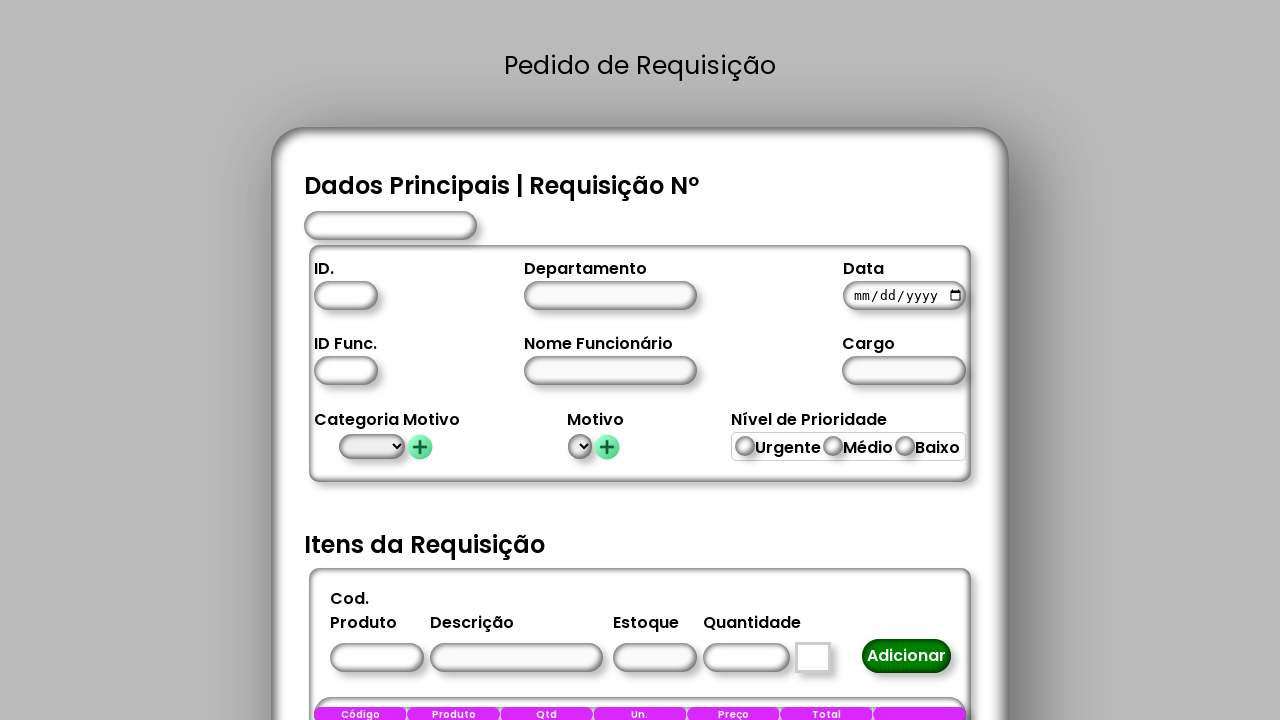

Clicked department ID field at (346, 296) on #idDepartamento
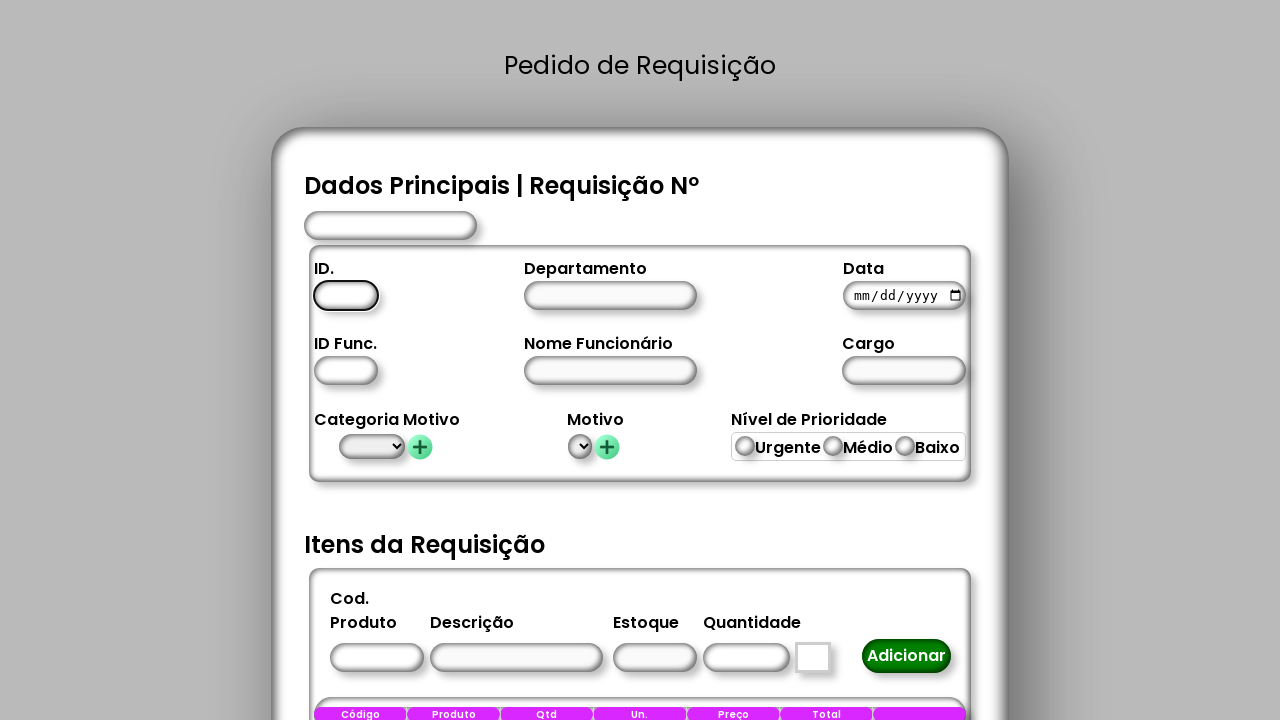

Filled department ID field with value '30' on #idDepartamento
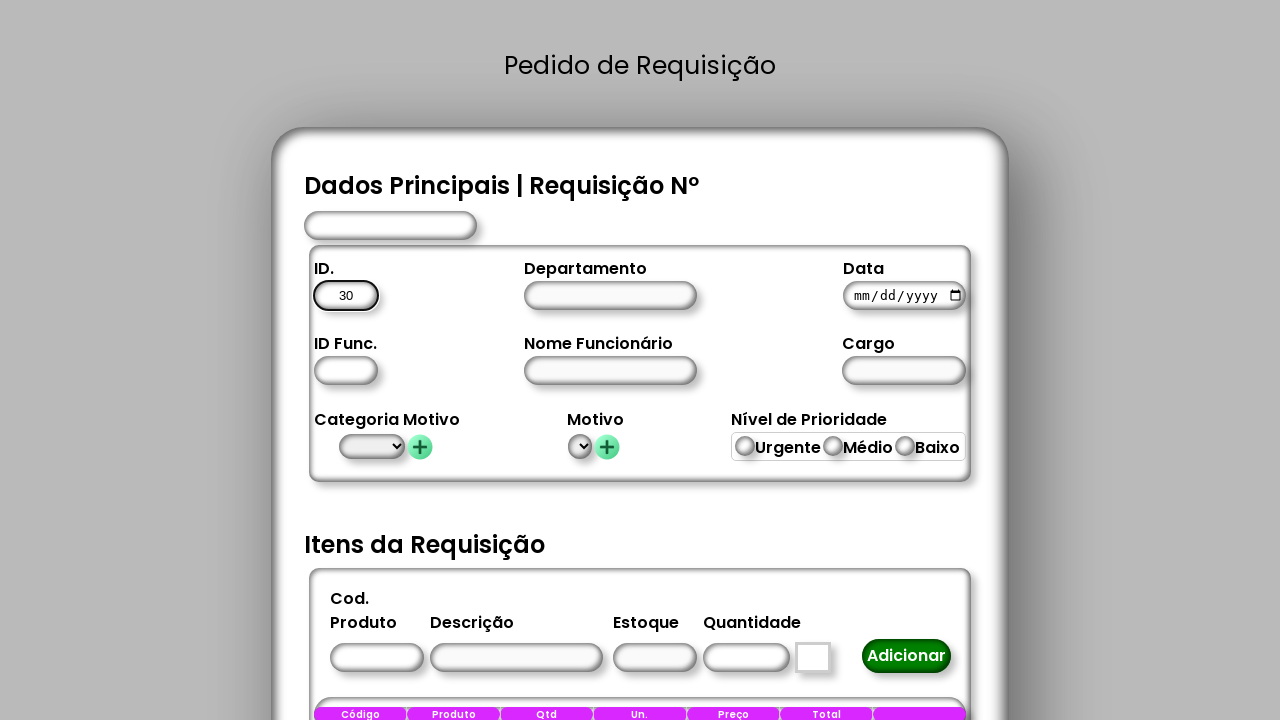

Clicked quantity field at (746, 658) on #Quantidade
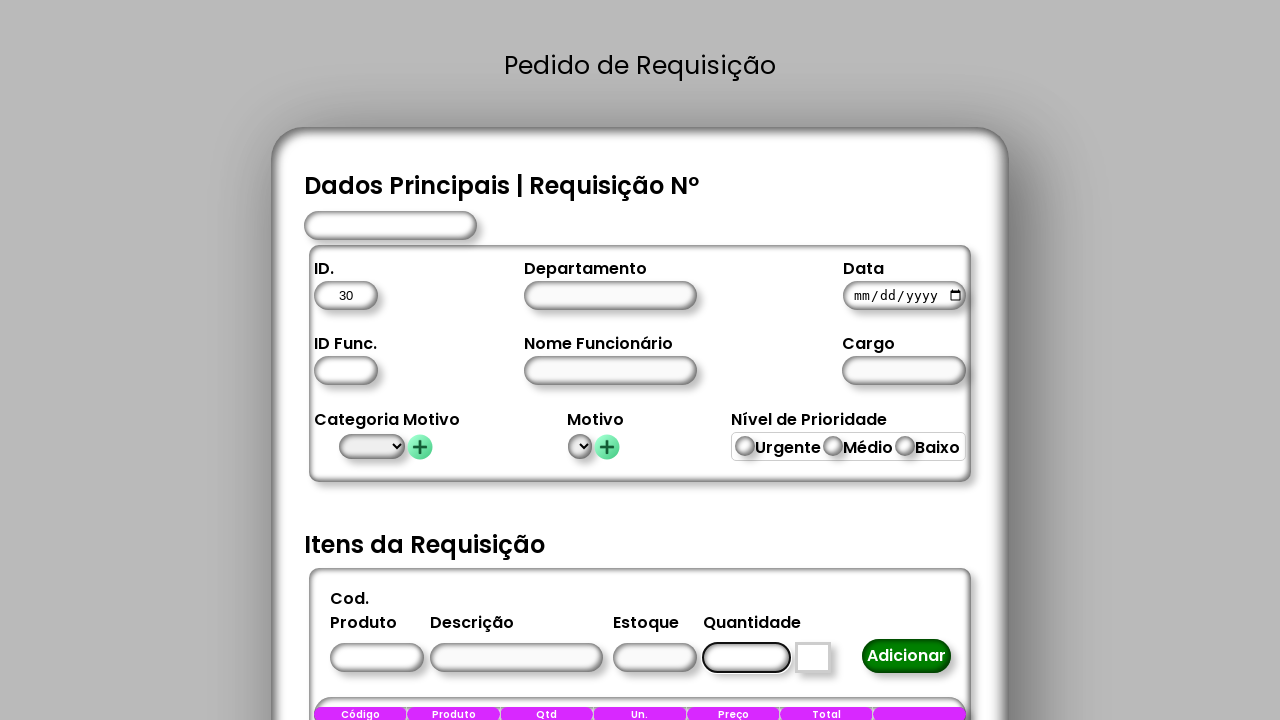

Filled quantity field with value '30' on #Quantidade
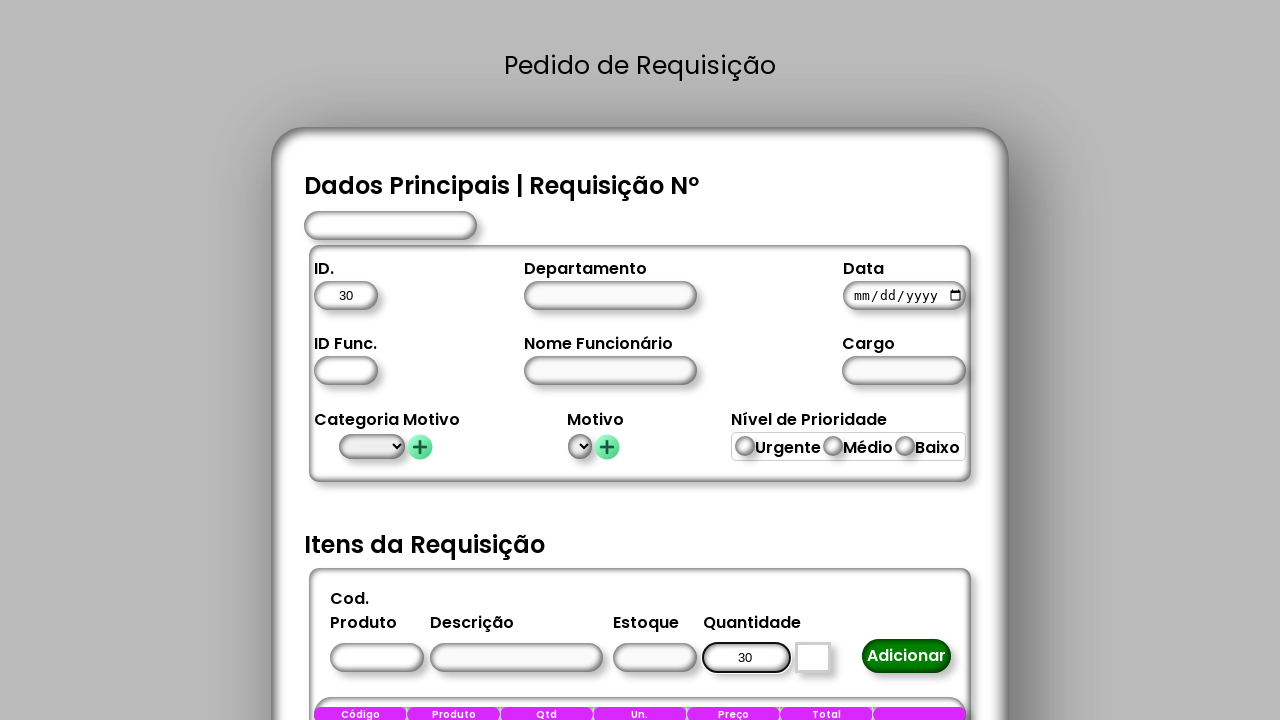

Department ID field is visible and loaded
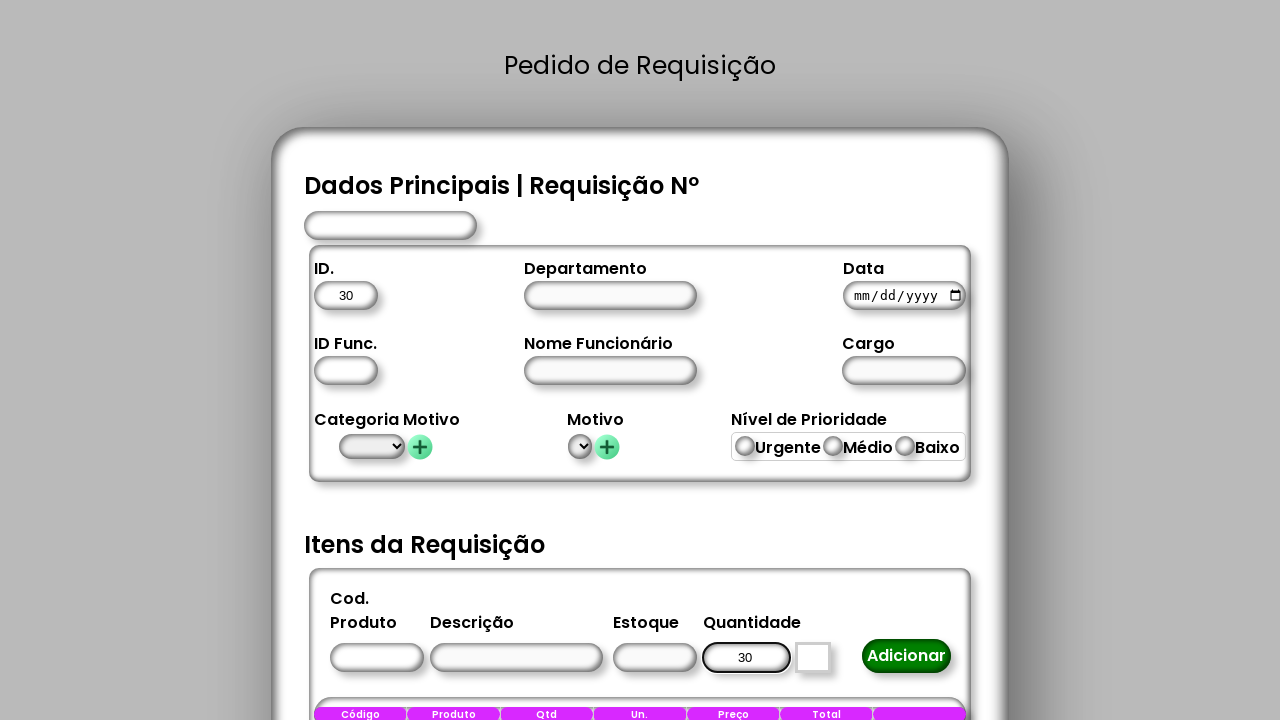

Quantity field is visible and loaded
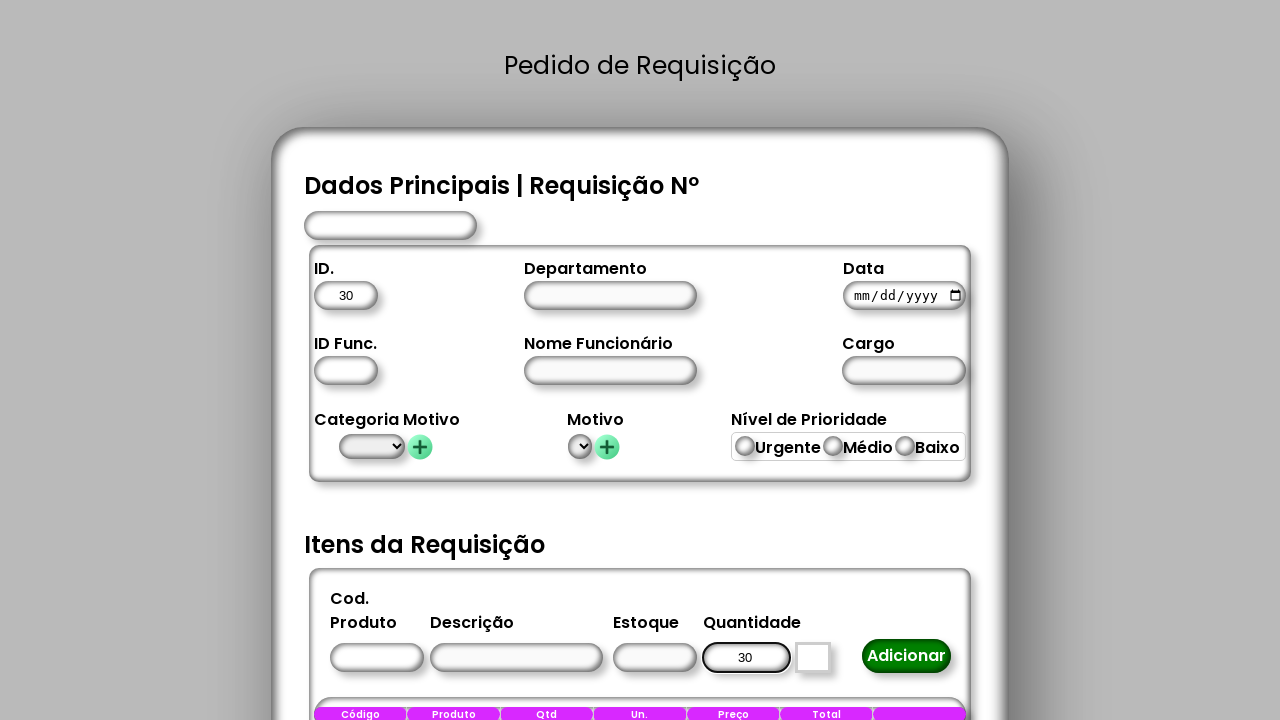

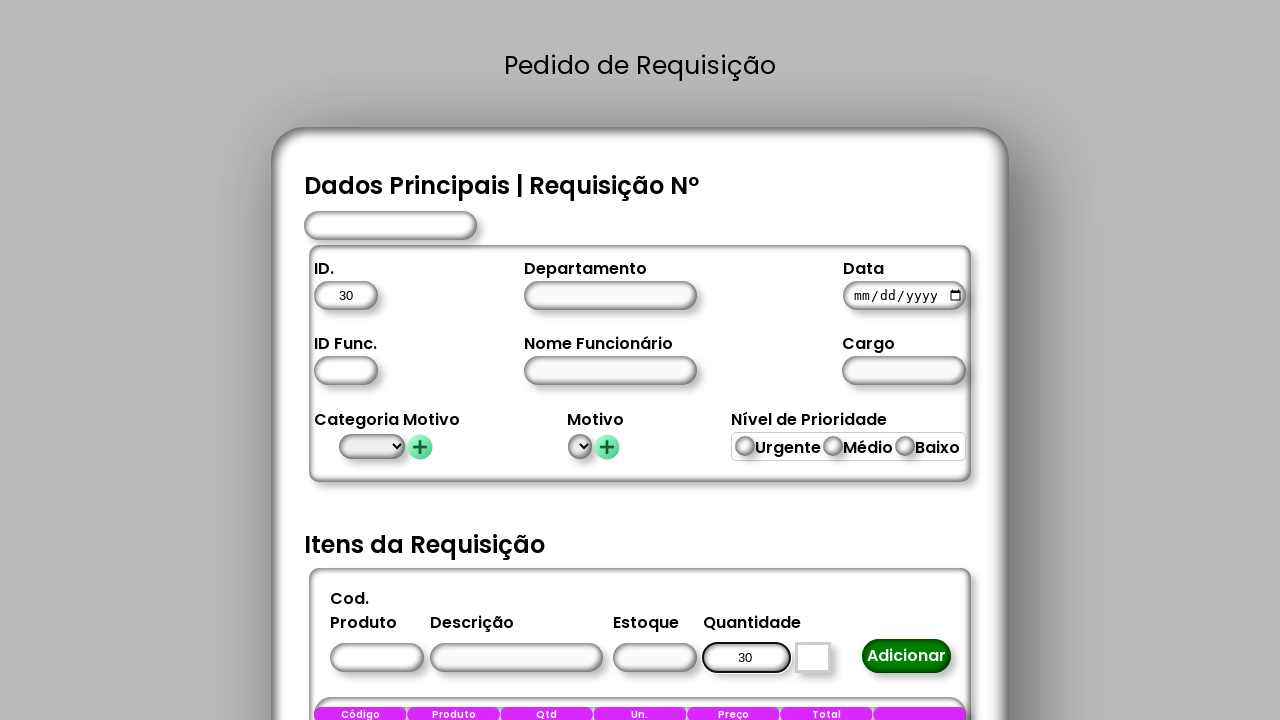